Tests the Contact Us form by clicking the Contact Us button, filling in name, email, phone, and message fields, then submitting the form.

Starting URL: https://www.turacoaddis.com

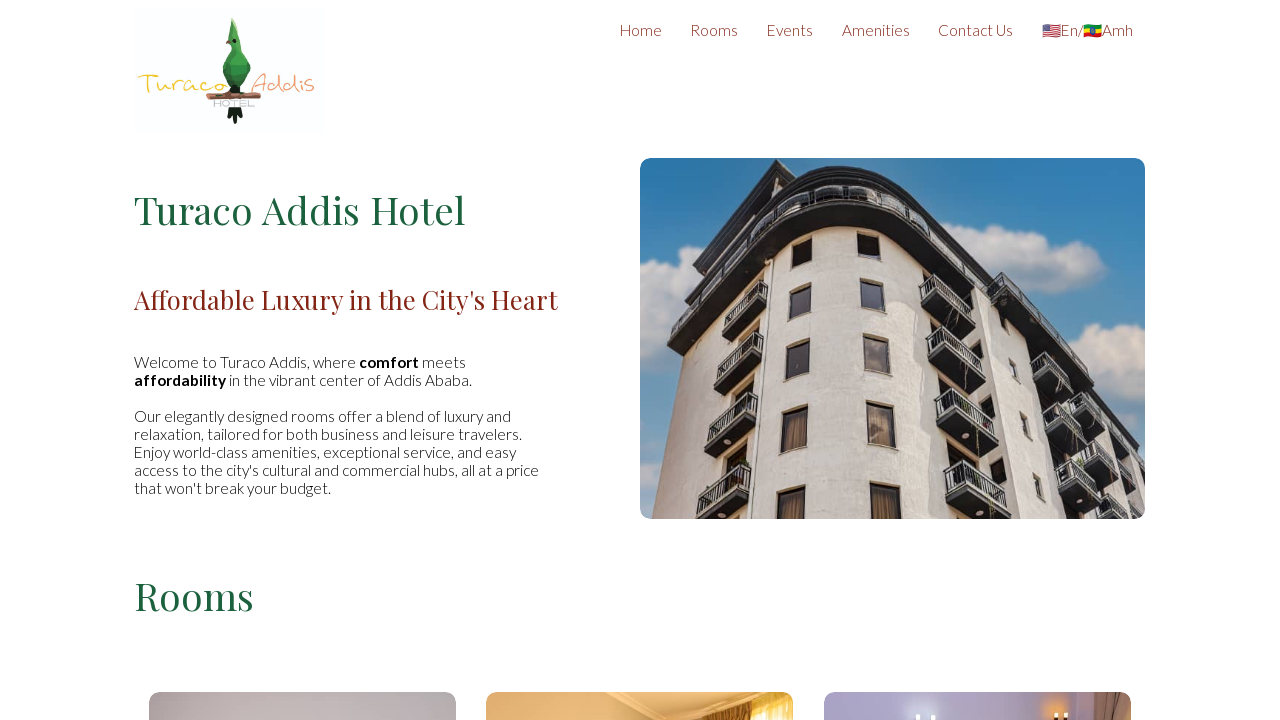

Clicked Contact Us button to navigate to contact section at (976, 30) on xpath=//button[contains(@class, 'scroll-button') and contains(text(), 'Contact U
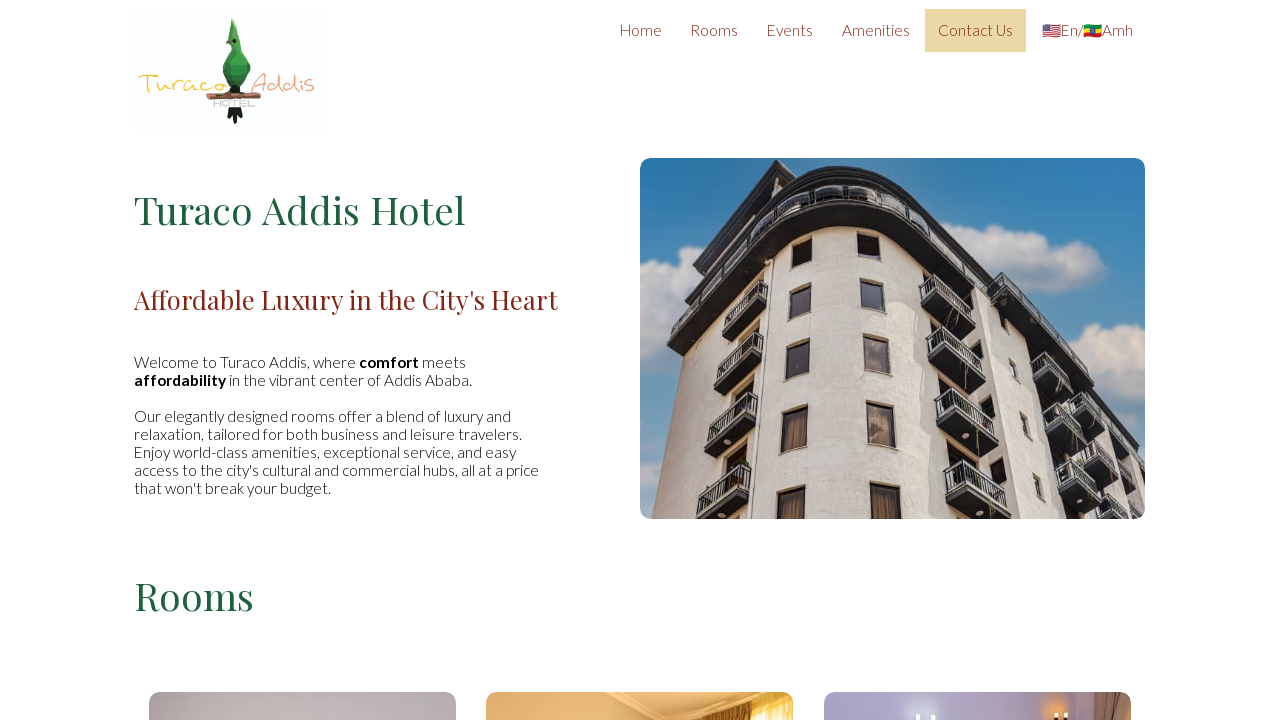

Contact form became visible
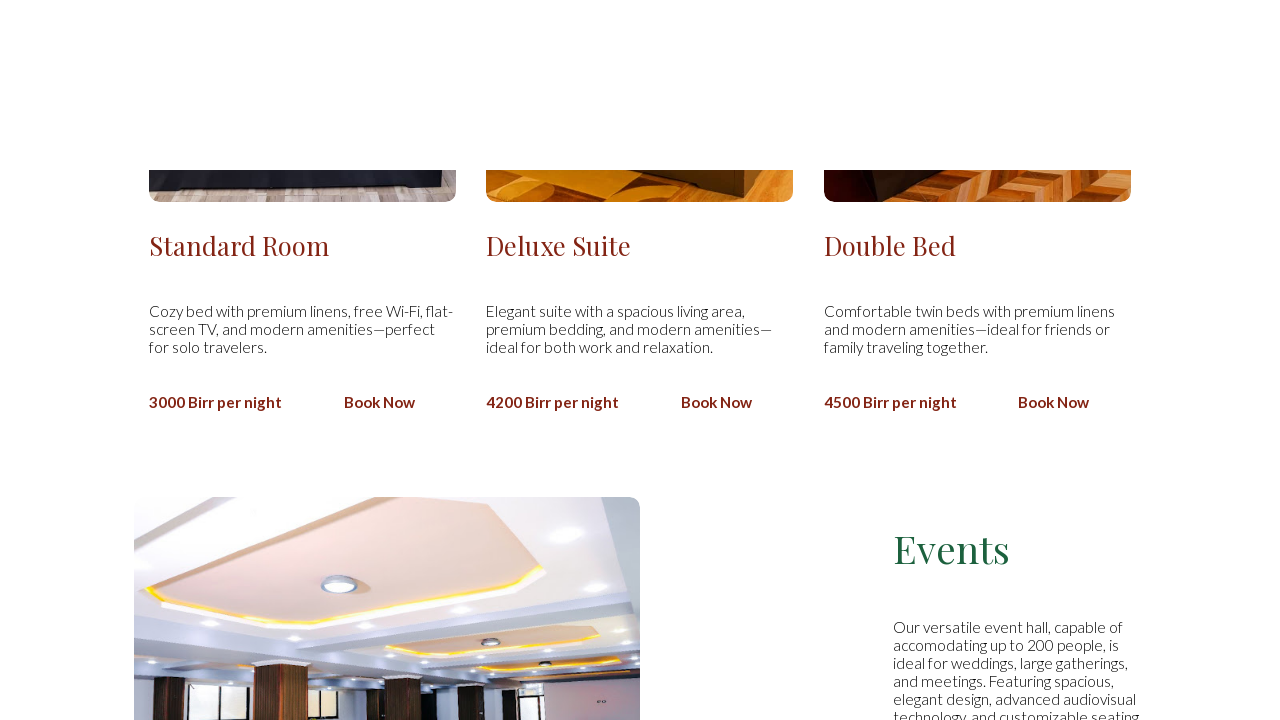

Filled name field with 'Emily Rodriguez' on #name
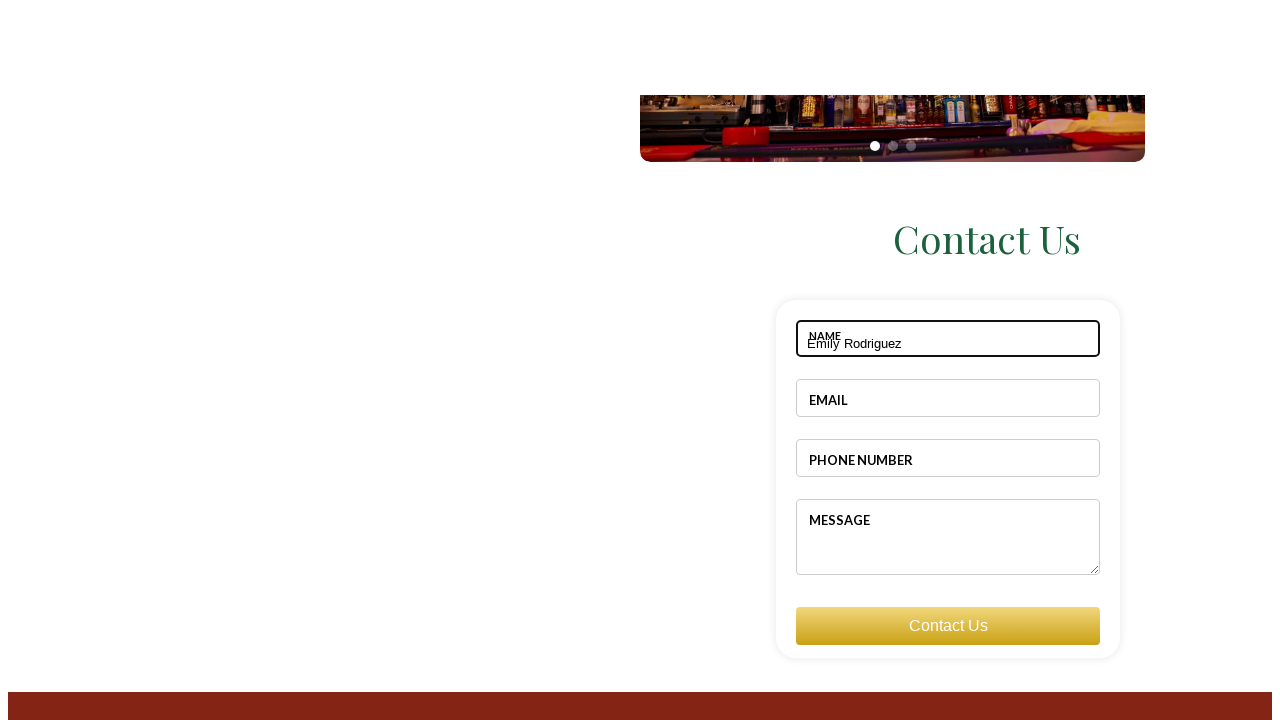

Filled email field with 'emily.rodriguez@testdomain.com' on #email
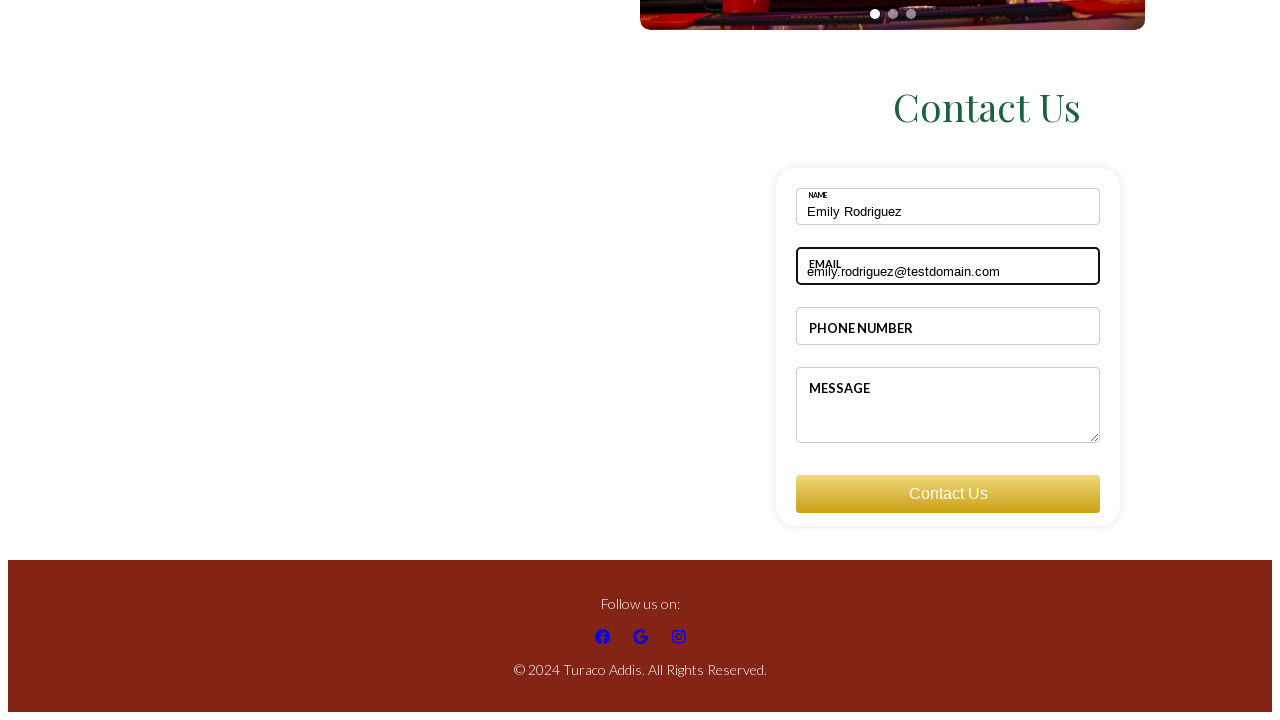

Filled phone field with '7185554321' on #phone
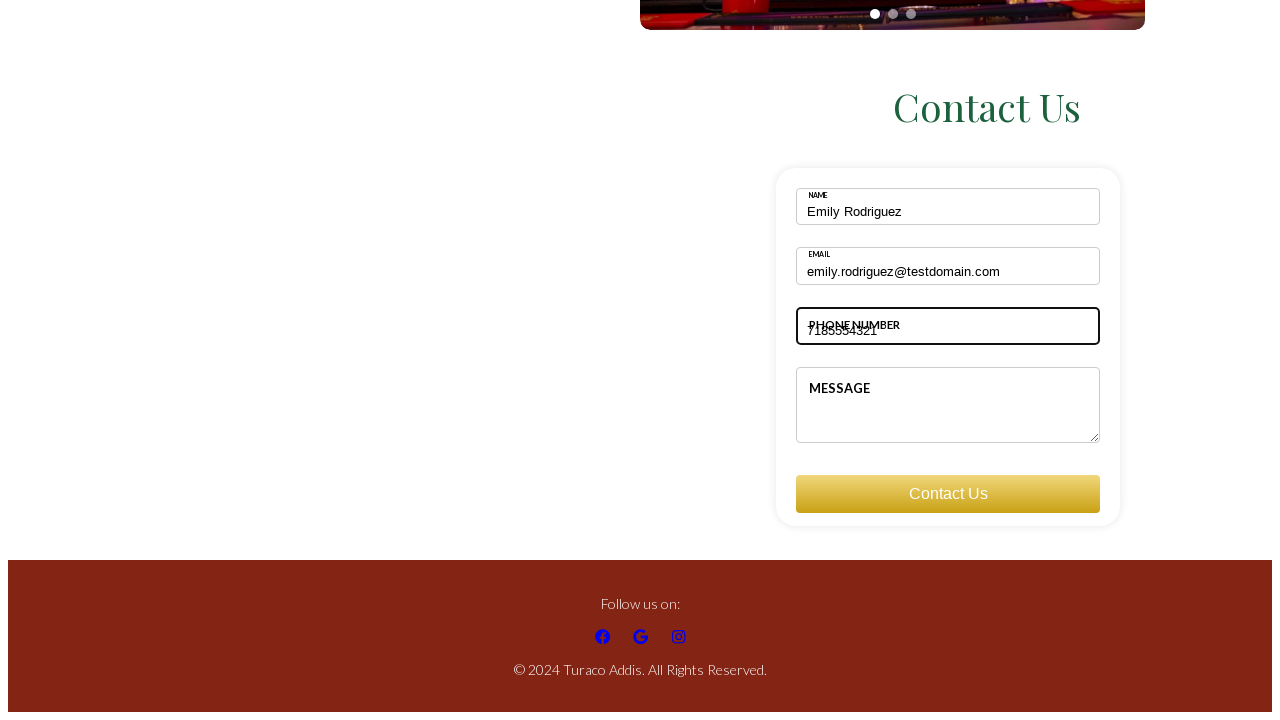

Filled message field with hotel amenities inquiry on #message
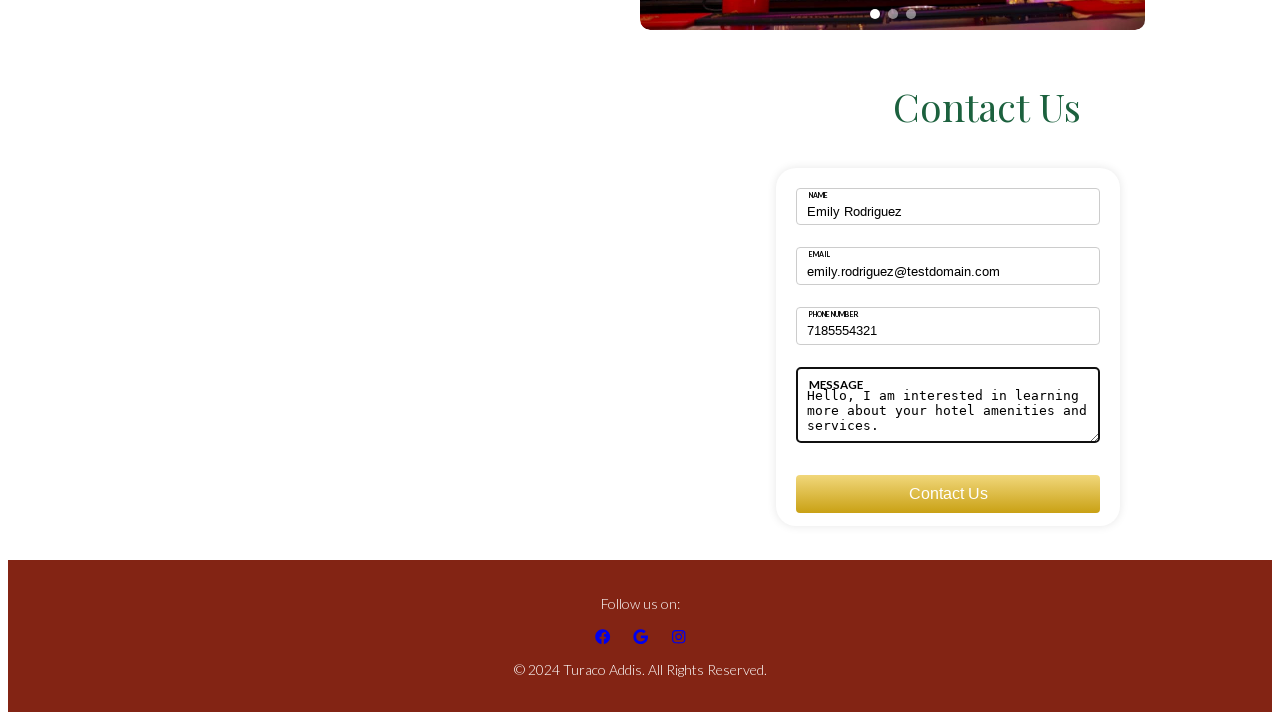

Clicked submit button to submit contact form at (948, 494) on #submit-btn
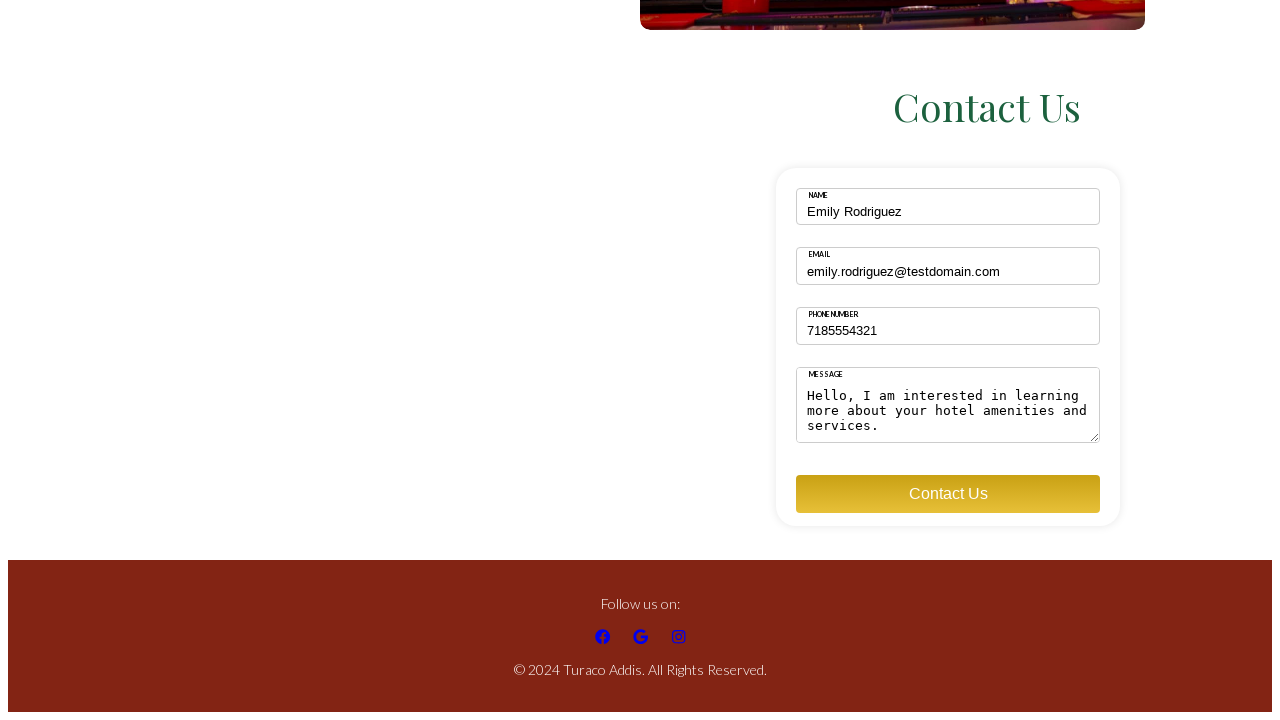

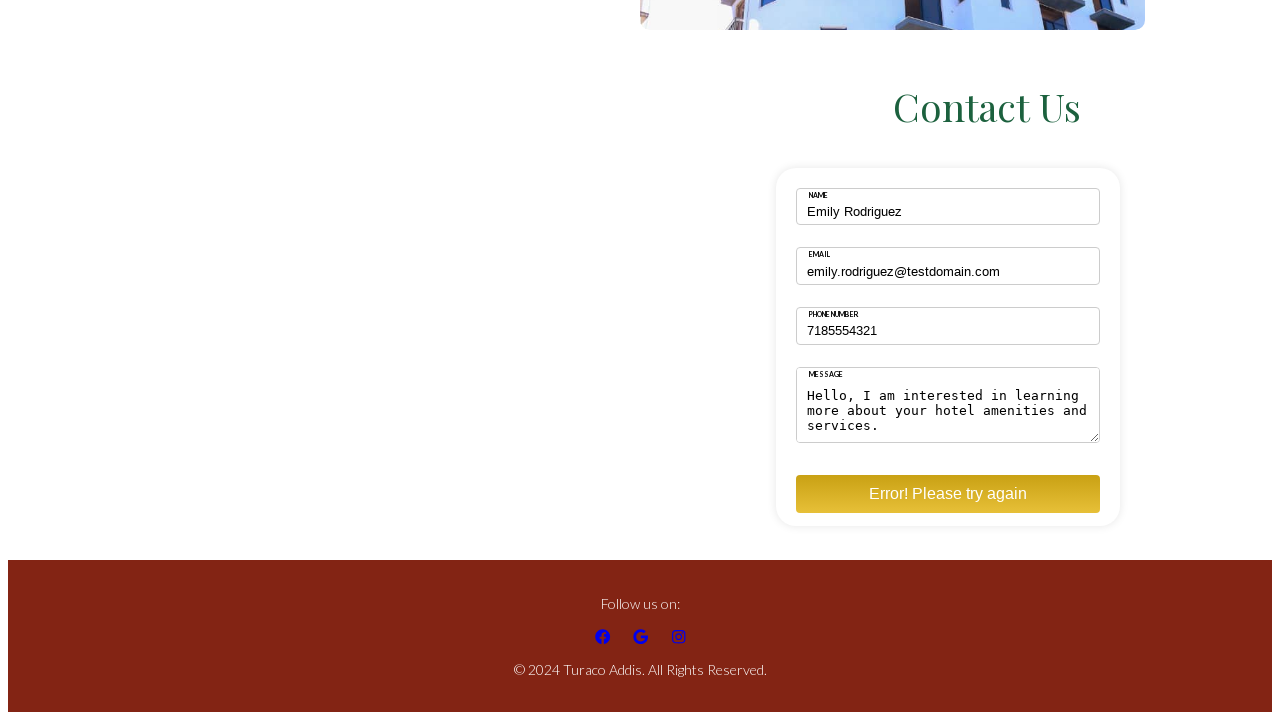